Tests login form validation by submitting invalid credentials and verifying the error message is displayed

Starting URL: https://www.saucedemo.com/

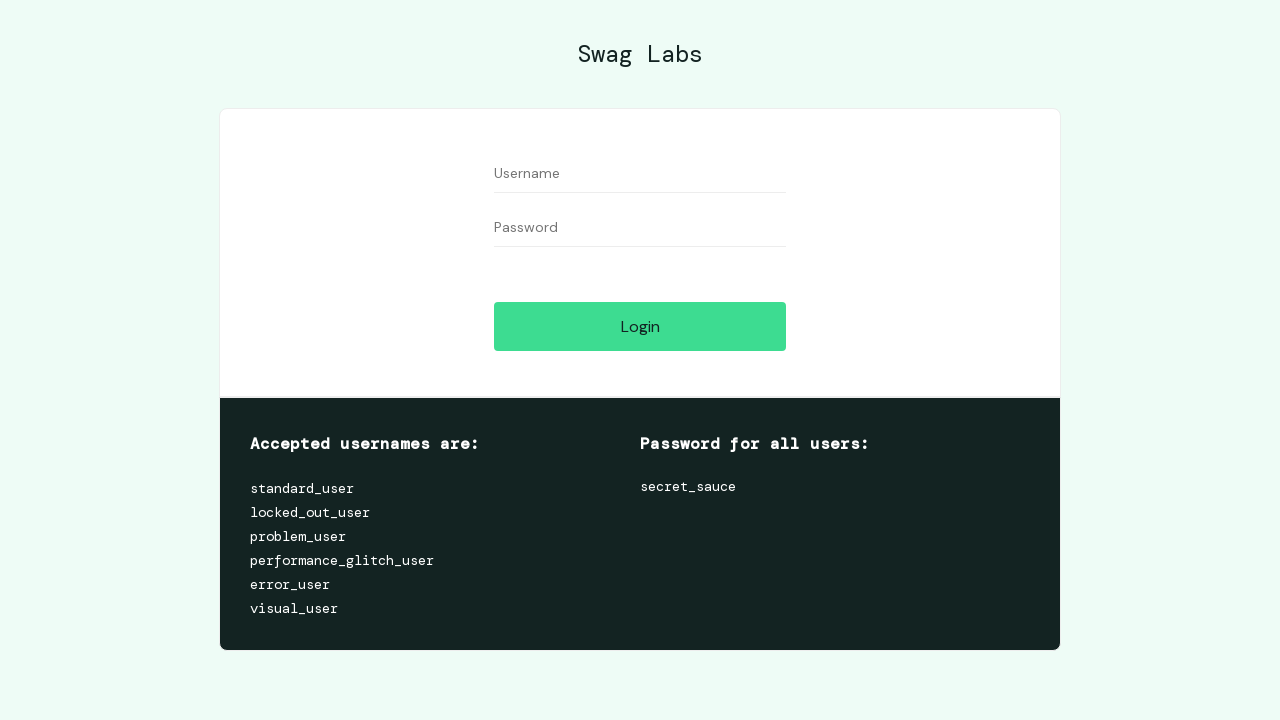

Filled username field with 'problem_user' on #user-name
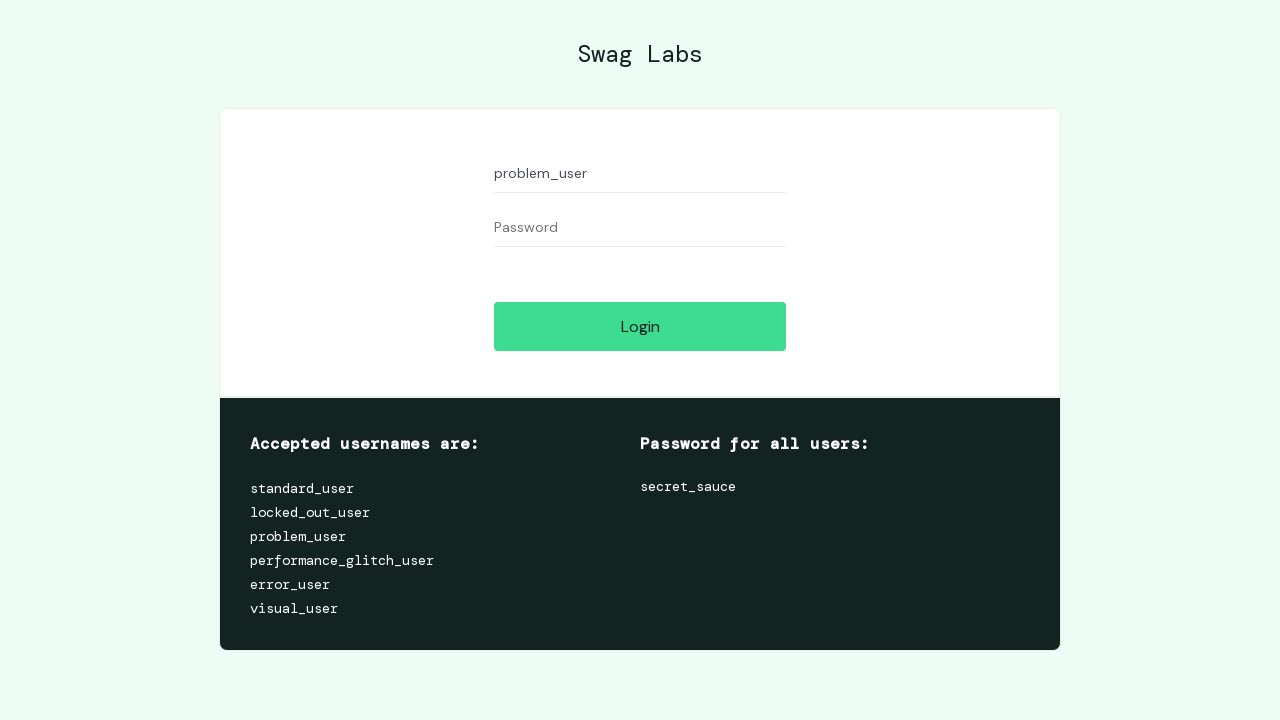

Filled password field with 'invalid_password' on #password
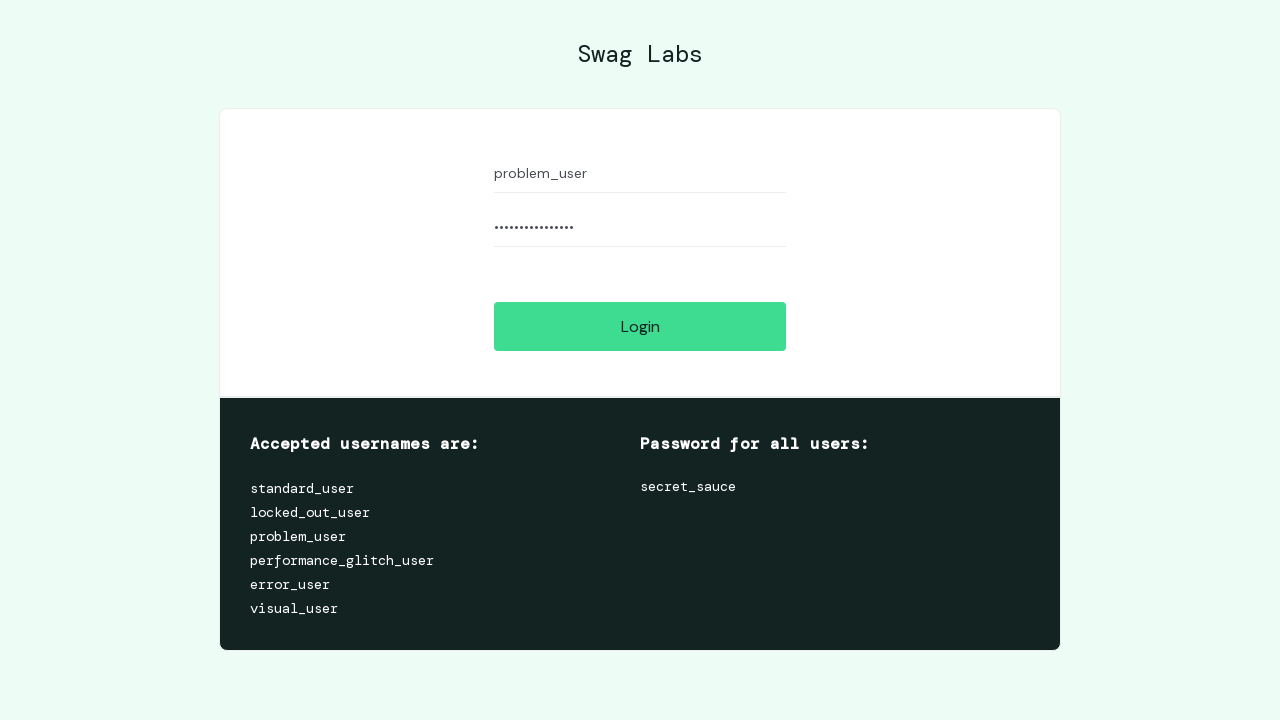

Clicked login button to submit credentials at (640, 326) on #login-button
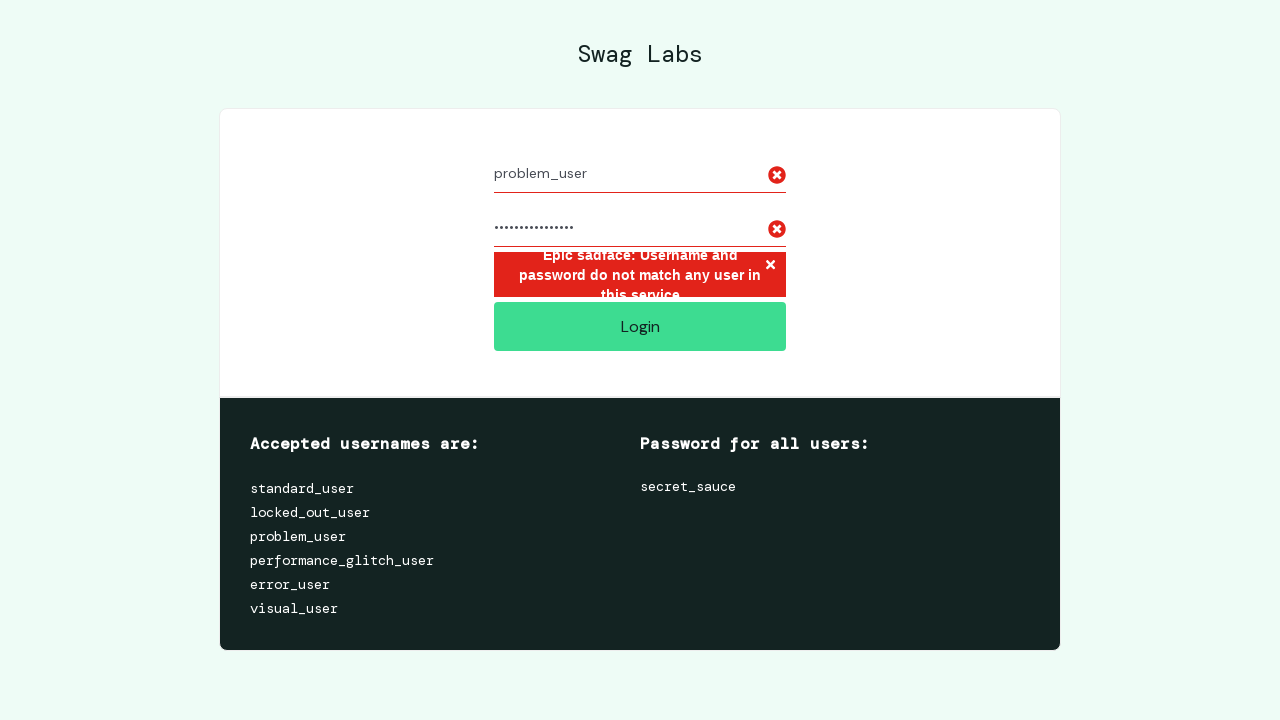

Error message displayed, confirming invalid password validation works
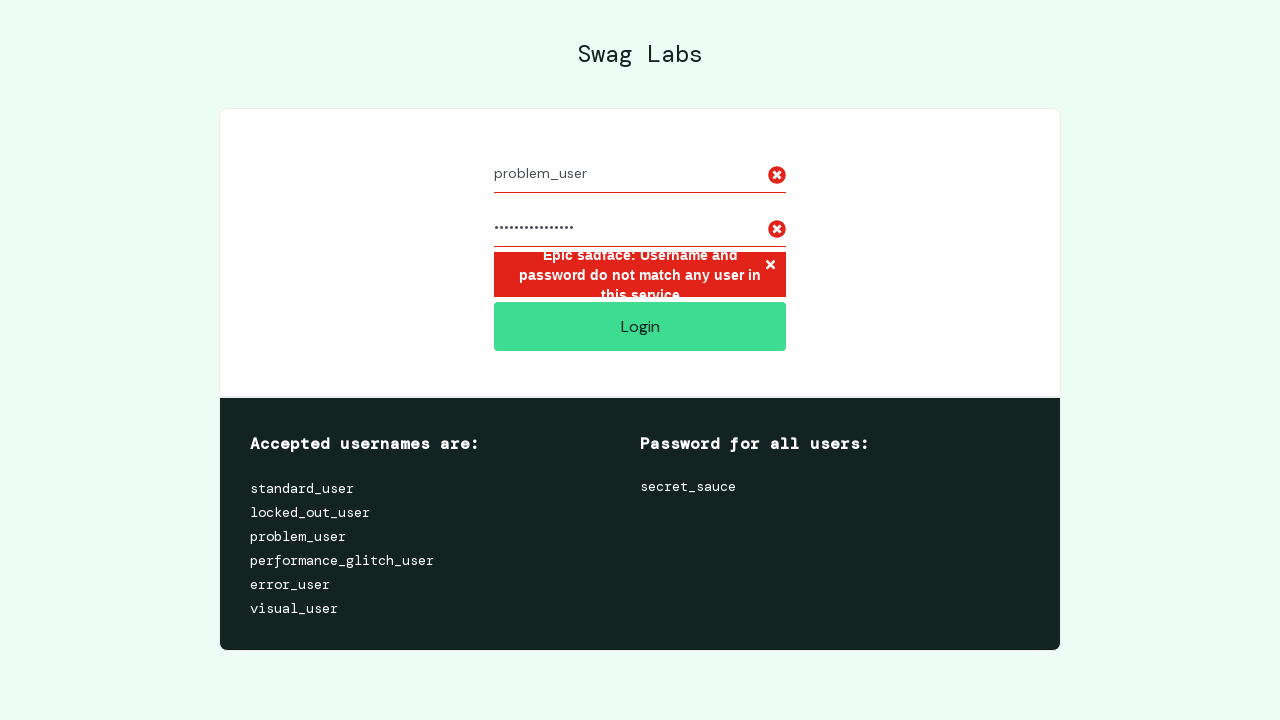

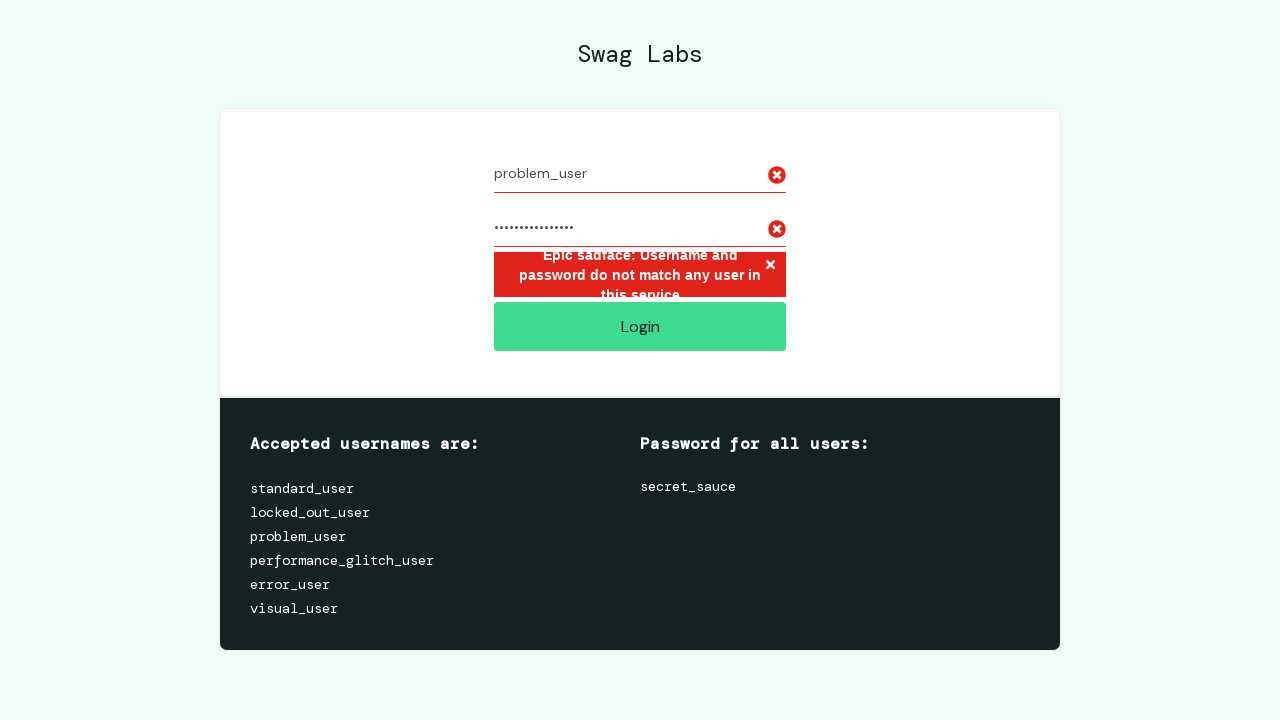